Tests dropdown functionality by selecting options using different methods: by index, by visible text, and by value

Starting URL: https://rahulshettyacademy.com/dropdownsPractise/

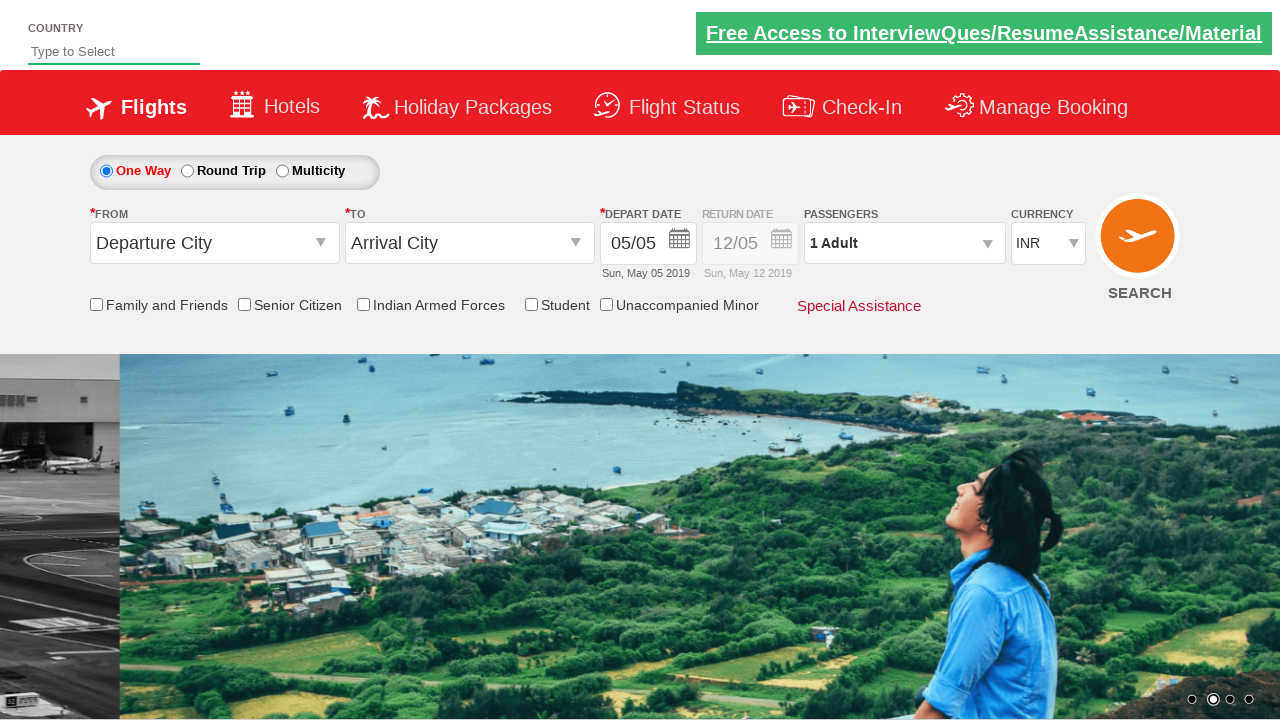

Selected dropdown option at index 3 (4th option) in currency dropdown on #ctl00_mainContent_DropDownListCurrency
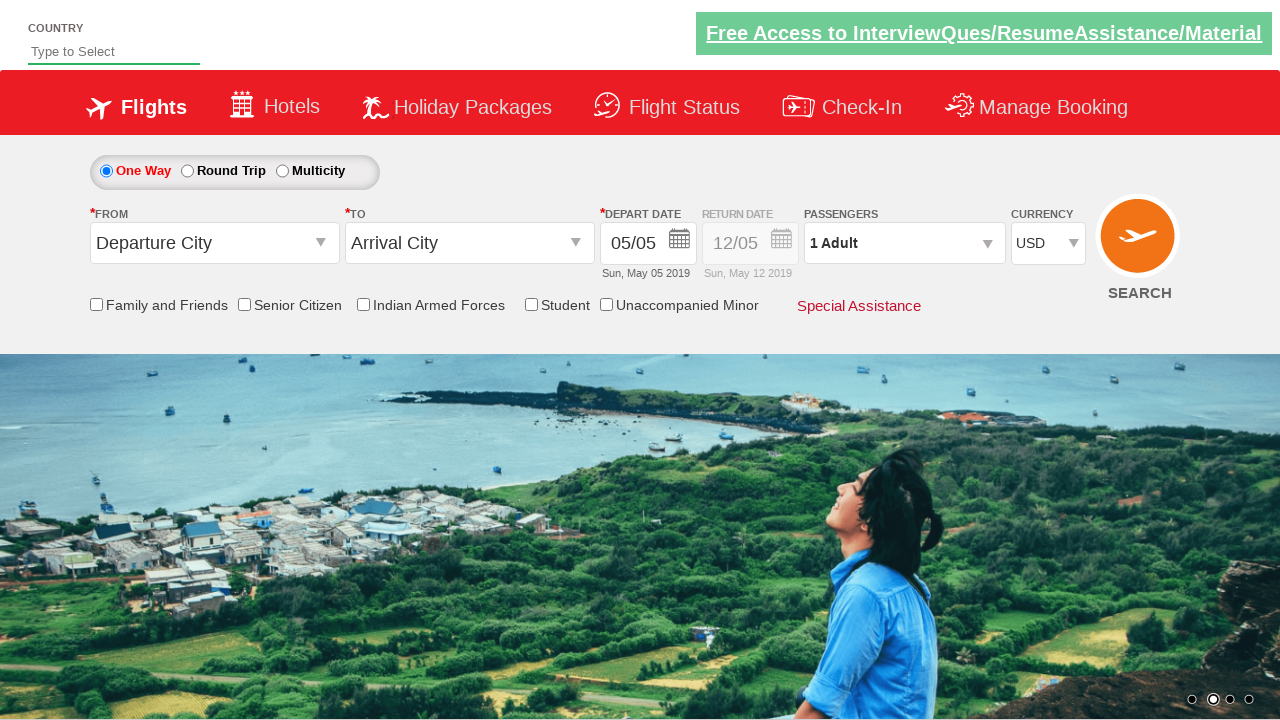

Selected dropdown option by visible text 'AED' on #ctl00_mainContent_DropDownListCurrency
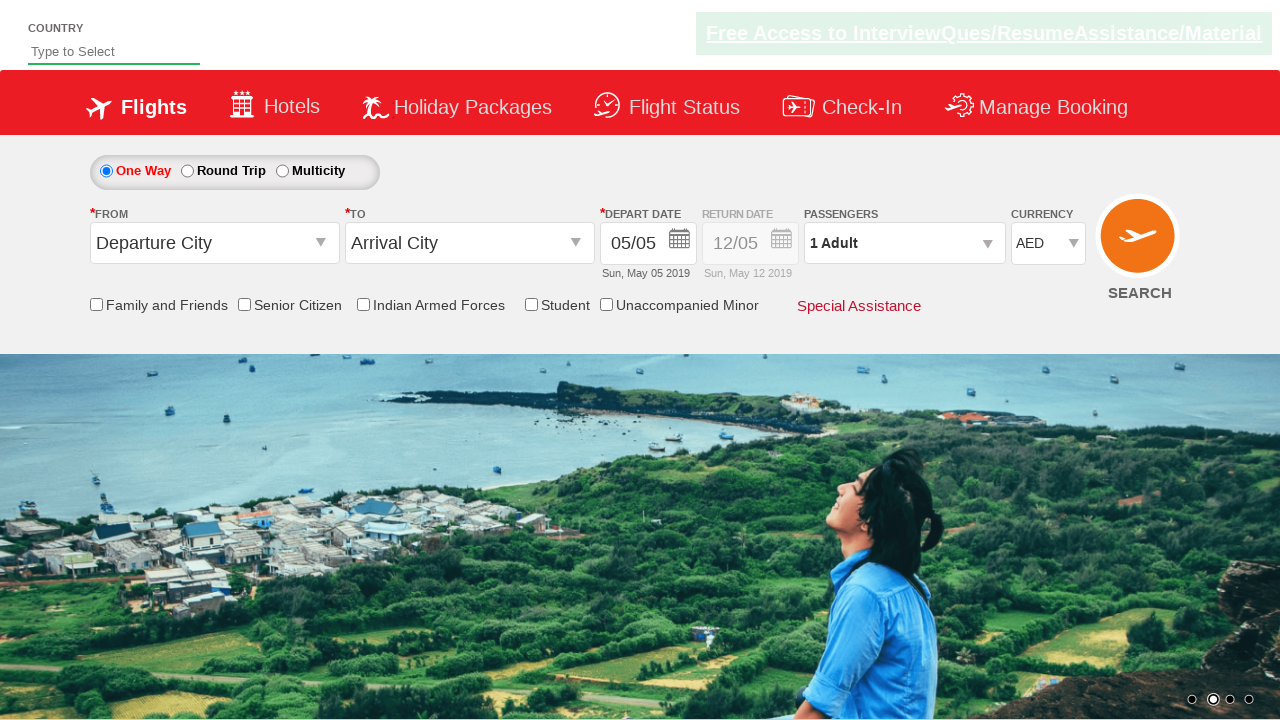

Selected dropdown option by value 'INR' on #ctl00_mainContent_DropDownListCurrency
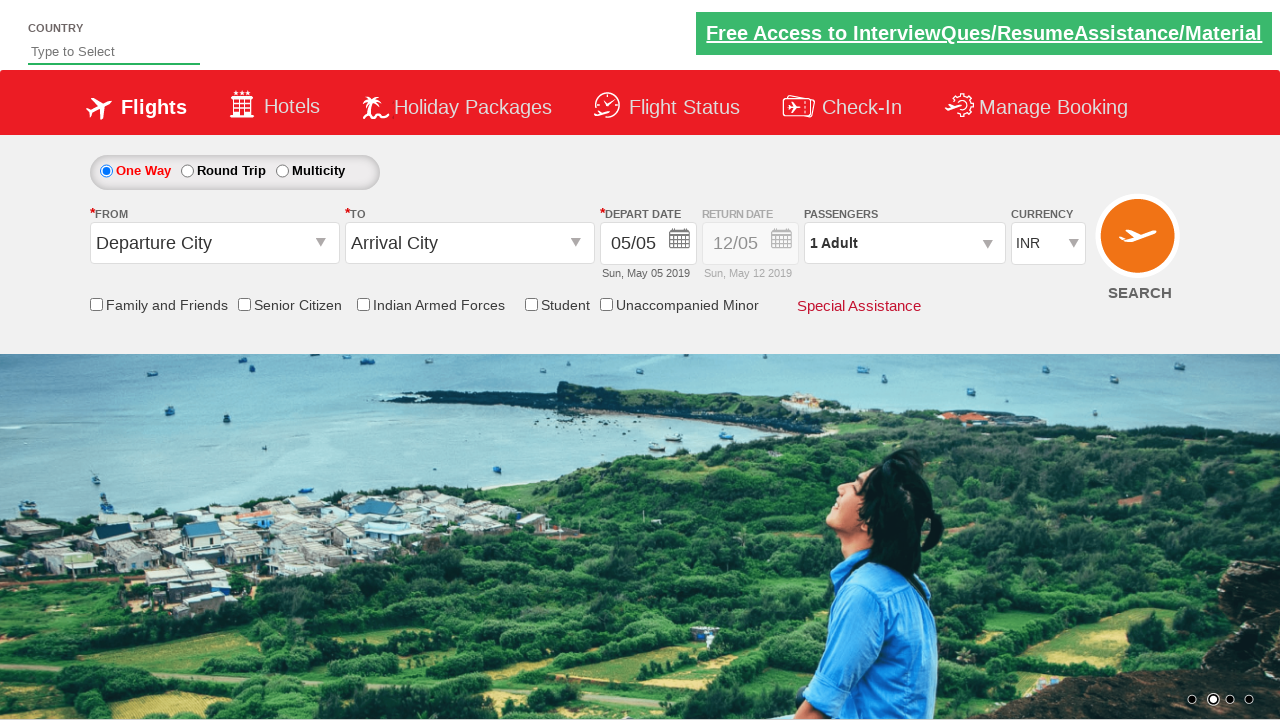

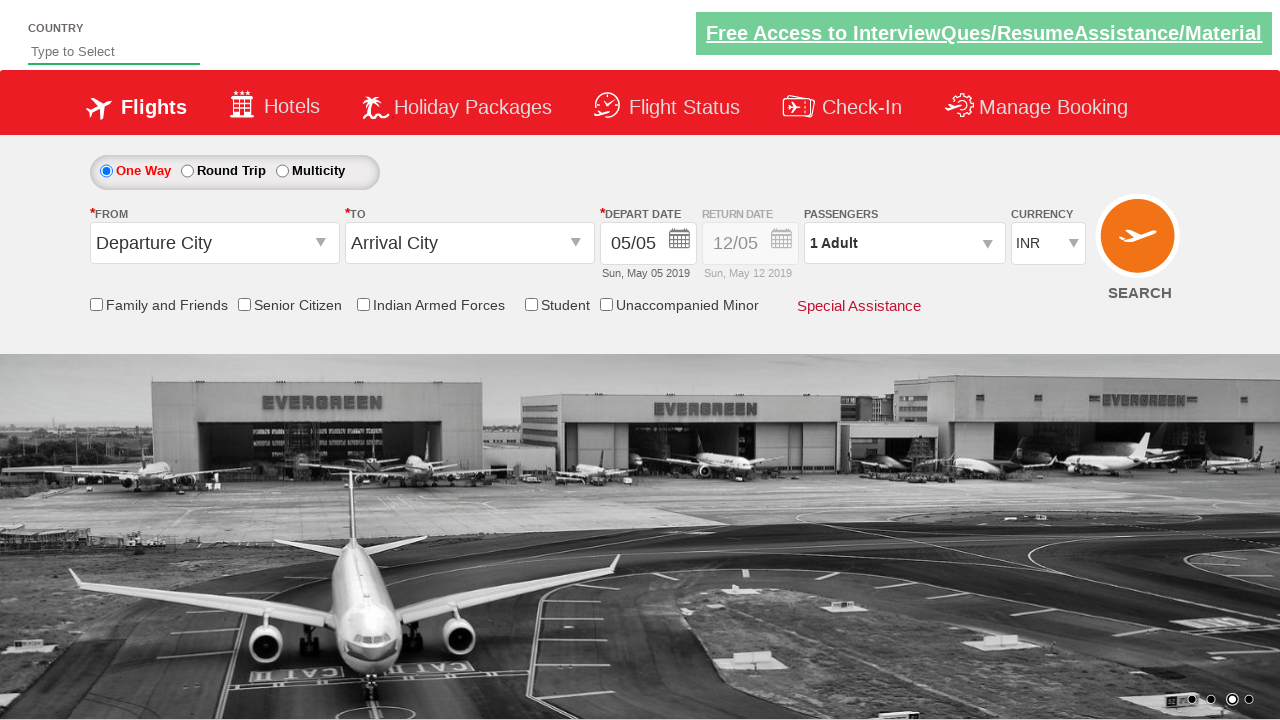